Tests finding duplicate employee IDs in table-2 and verifies that 76585 is duplicate

Starting URL: http://automationbykrishna.com/#

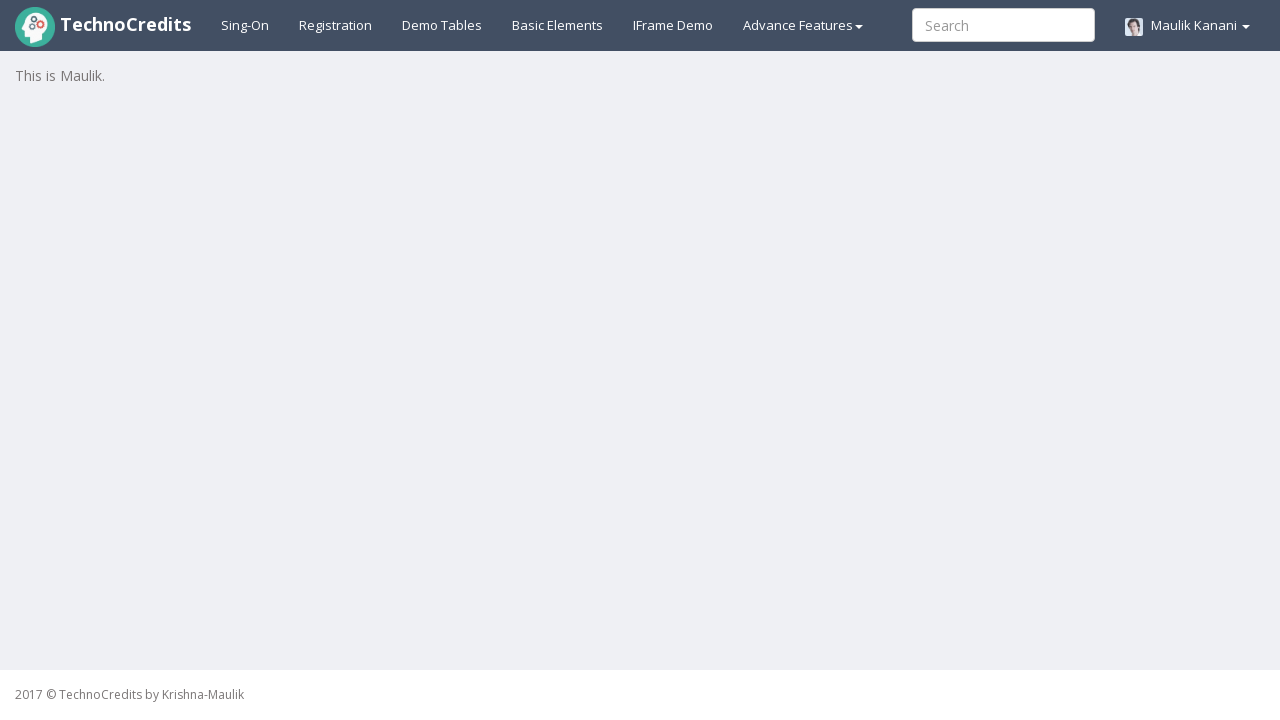

Clicked 'Demo Tables' link to navigate to tables section at (442, 25) on text='Demo Tables'
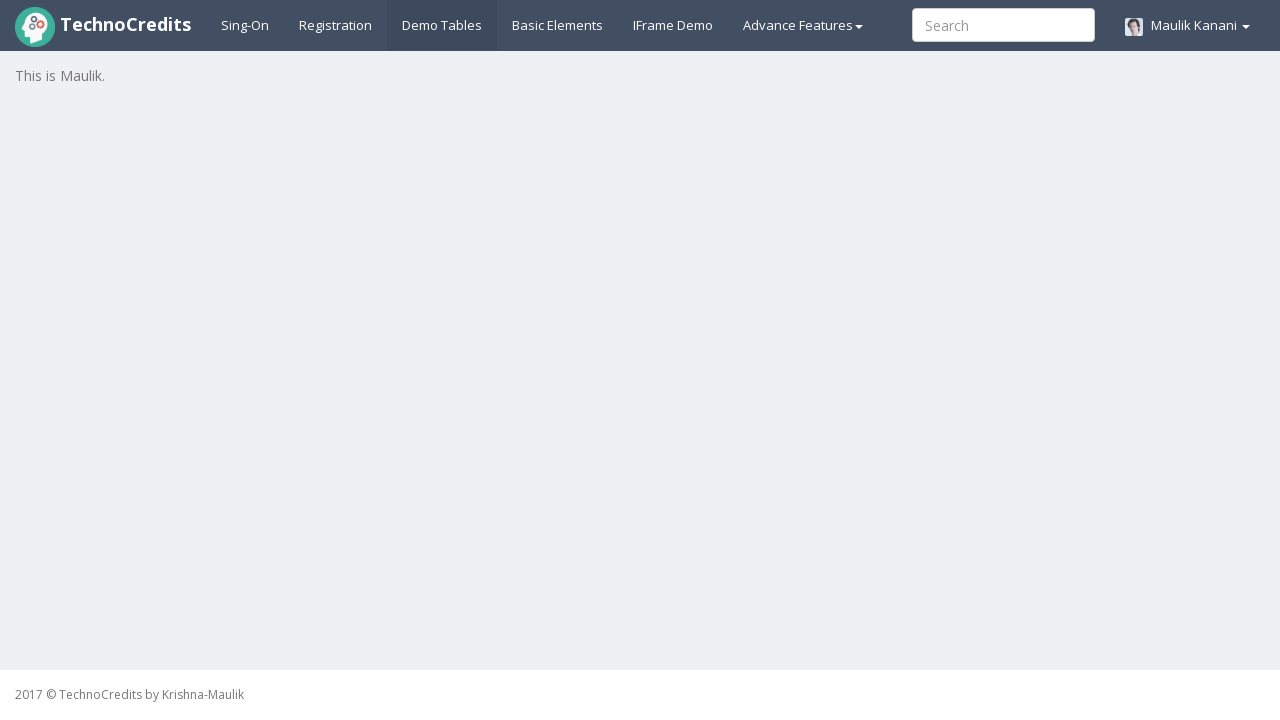

Waited for table with class 'table table-striped' to load
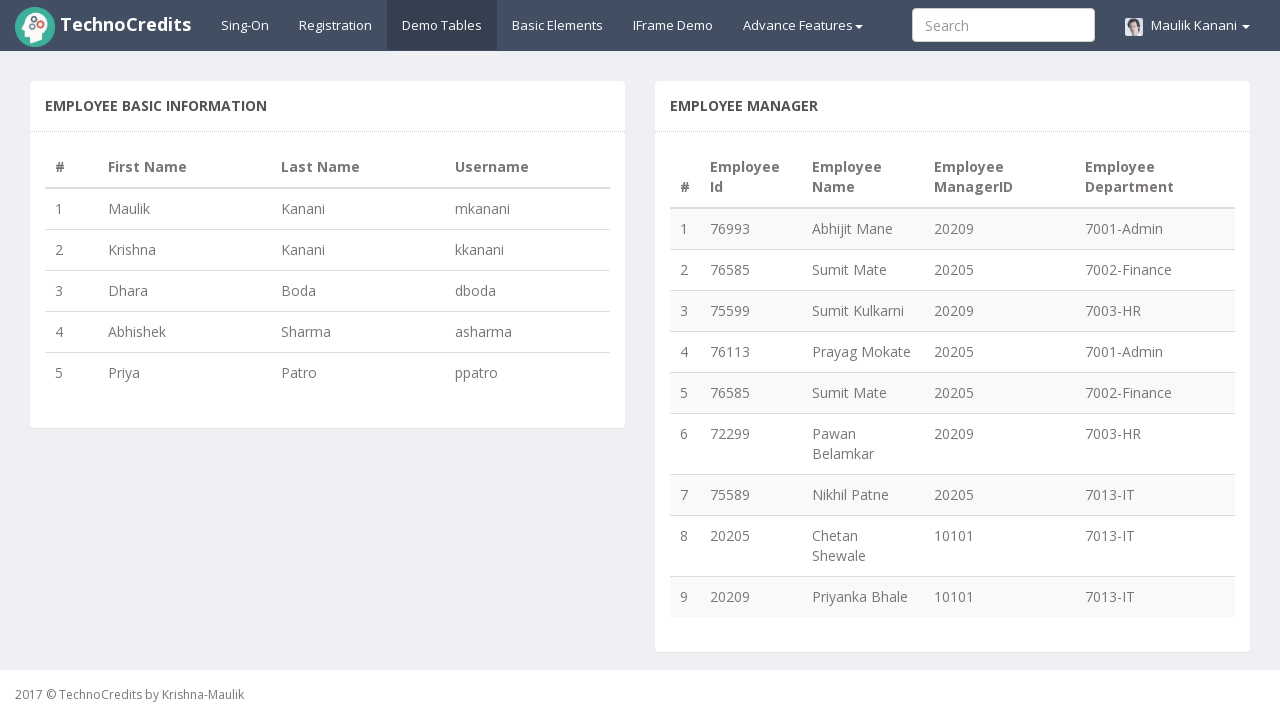

Retrieved all employee ID elements from table-2
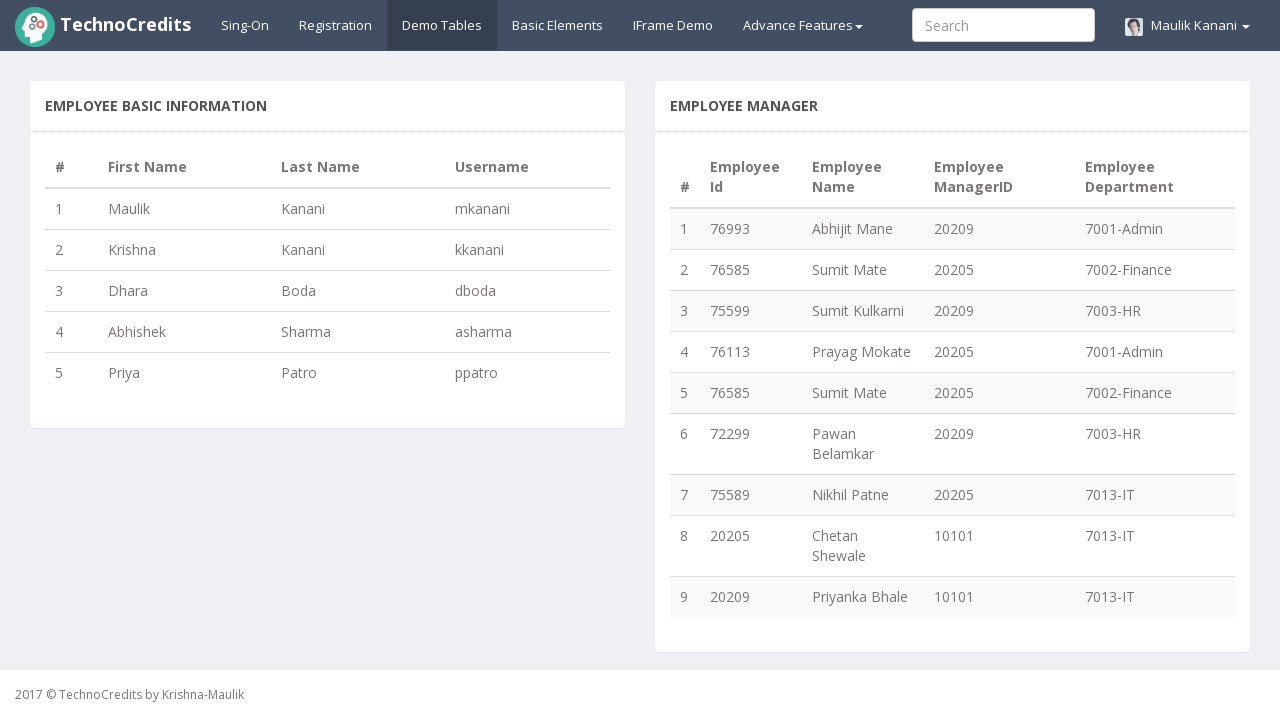

Scanned all employee IDs and identified duplicates: {'76585'}
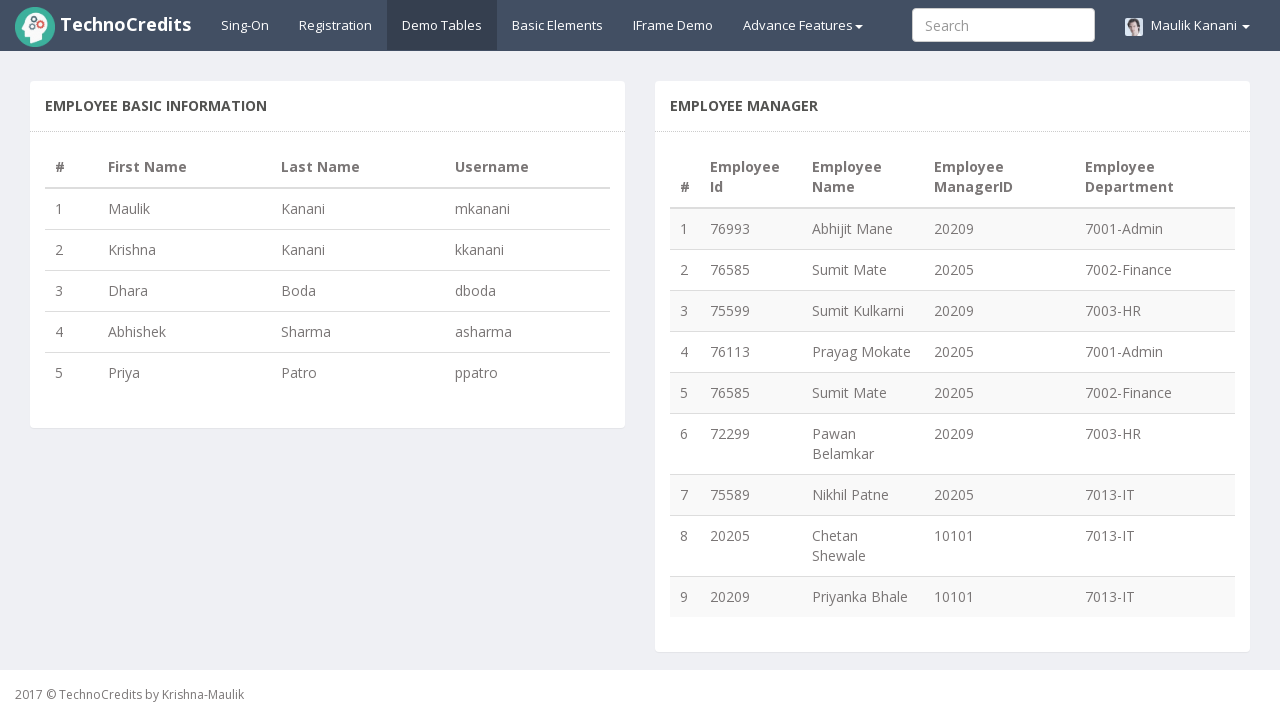

Verified that employee ID 76585 is the duplicate entry
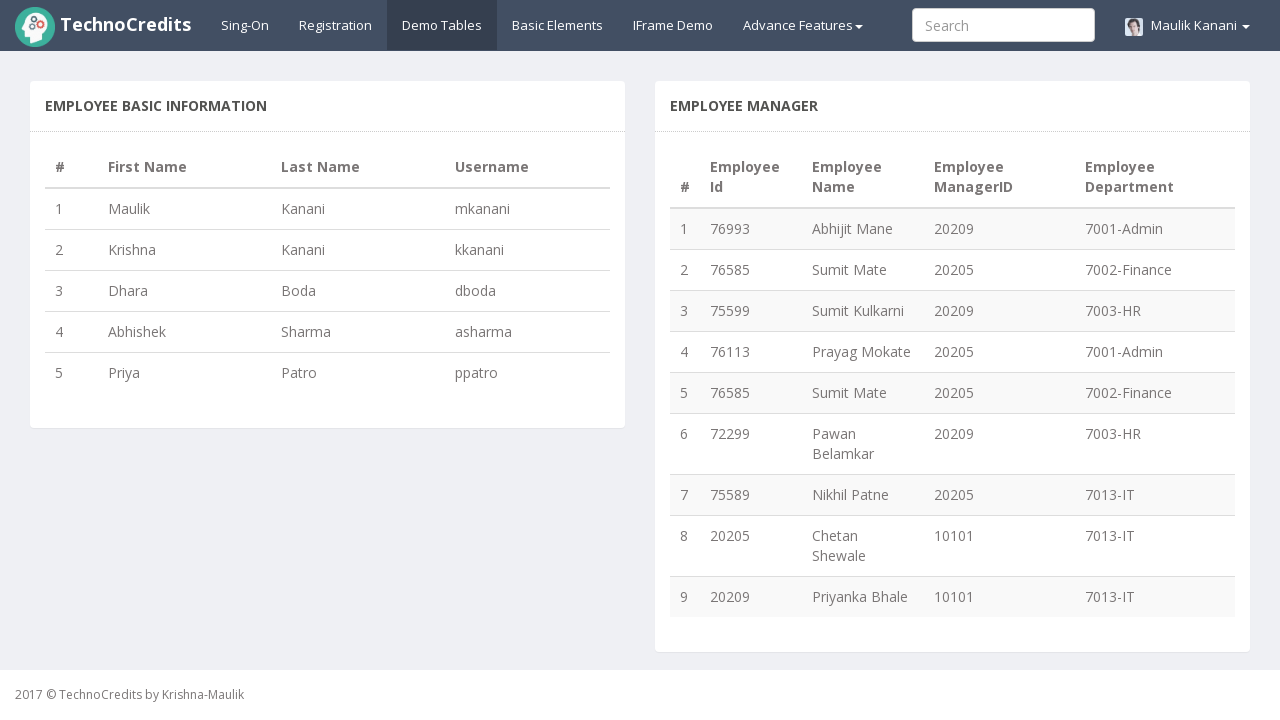

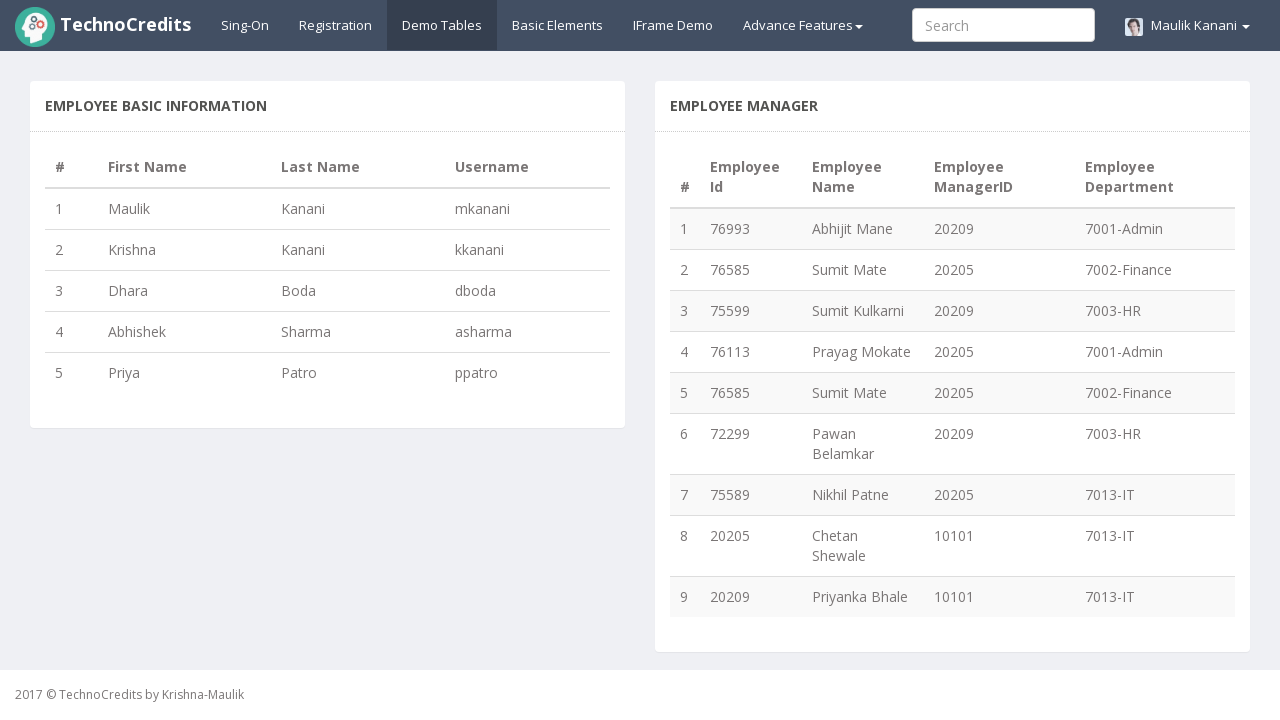